Navigates to YouTube homepage and verifies the page loads by checking the page title and URL are accessible

Starting URL: https://www.youtube.com

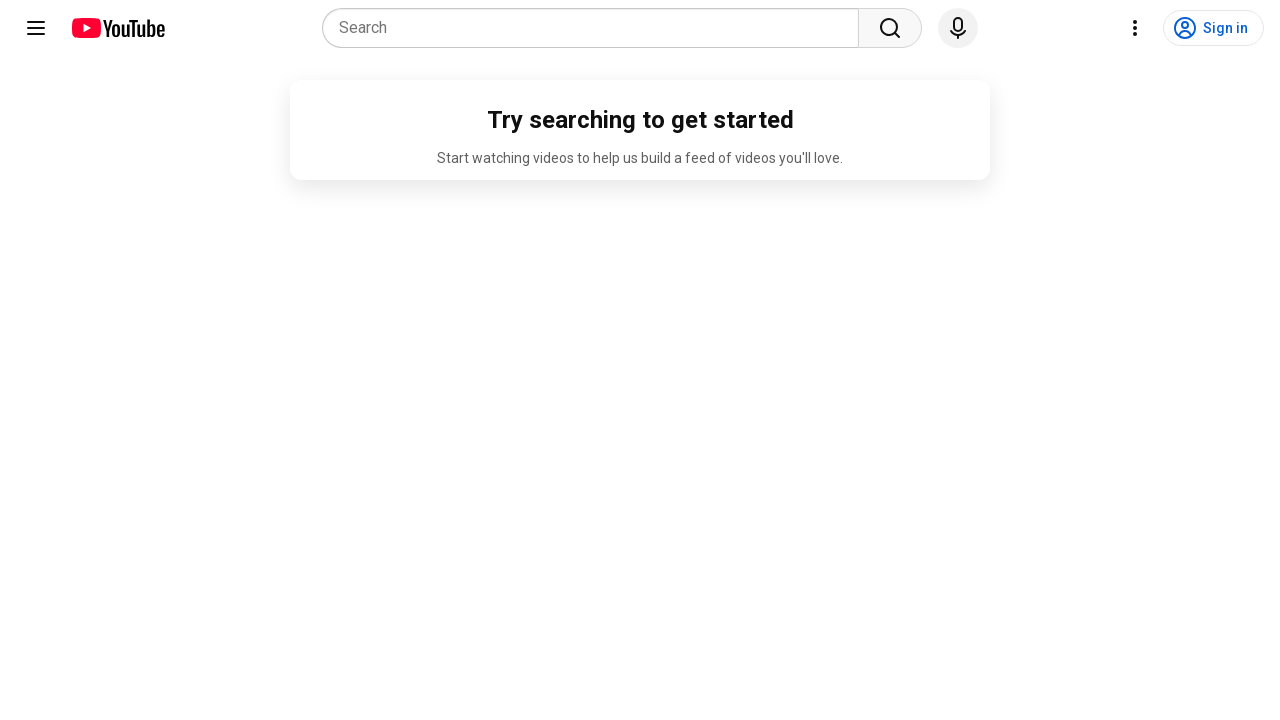

Navigated to YouTube homepage
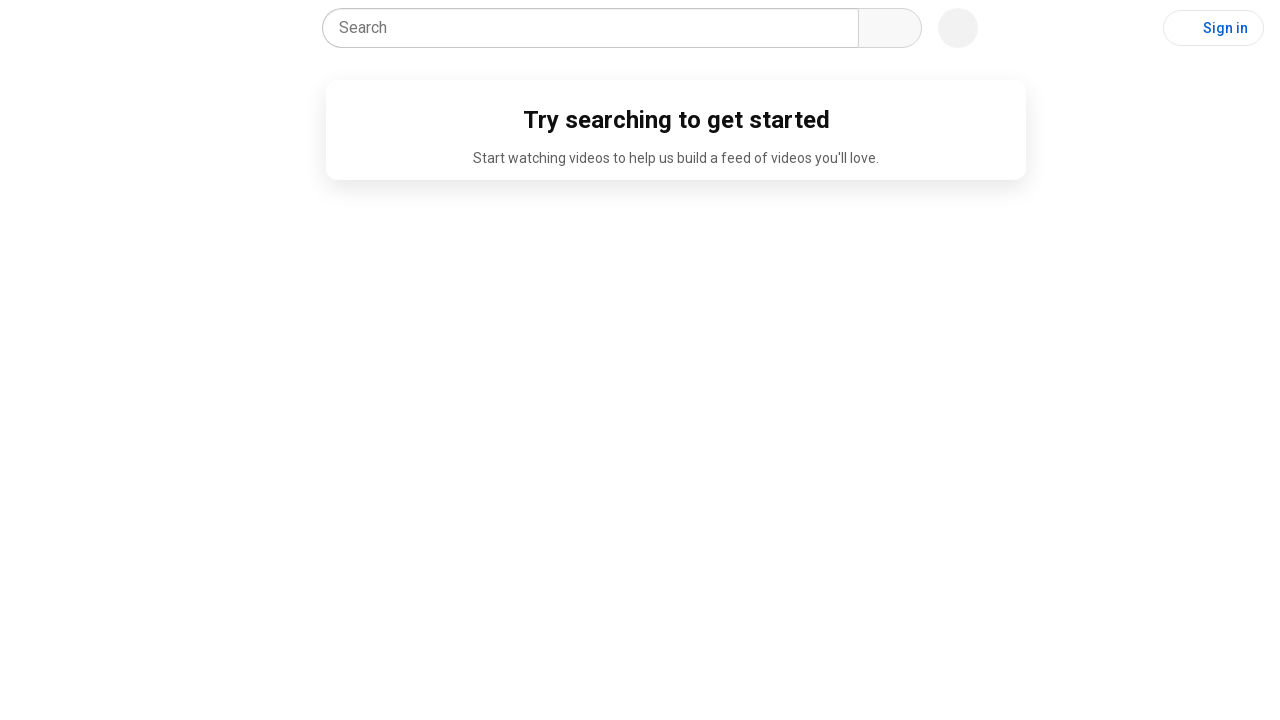

Page DOM content loaded
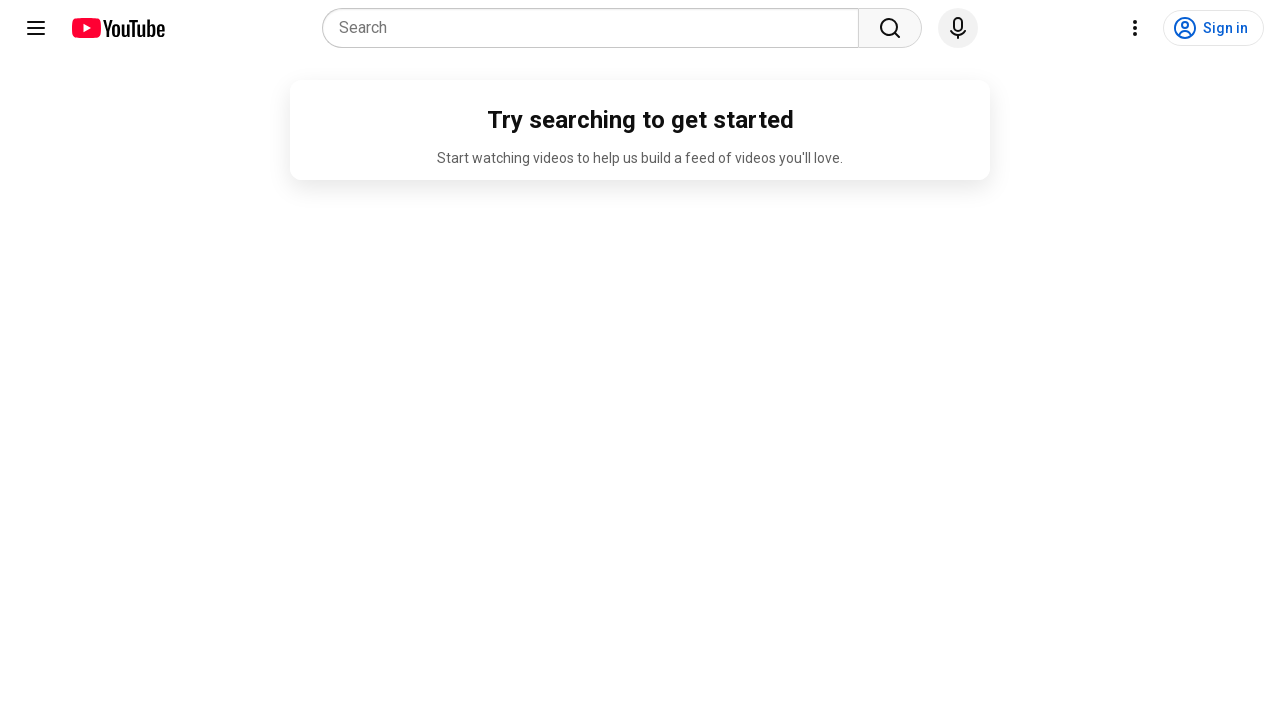

Page title verified as non-empty
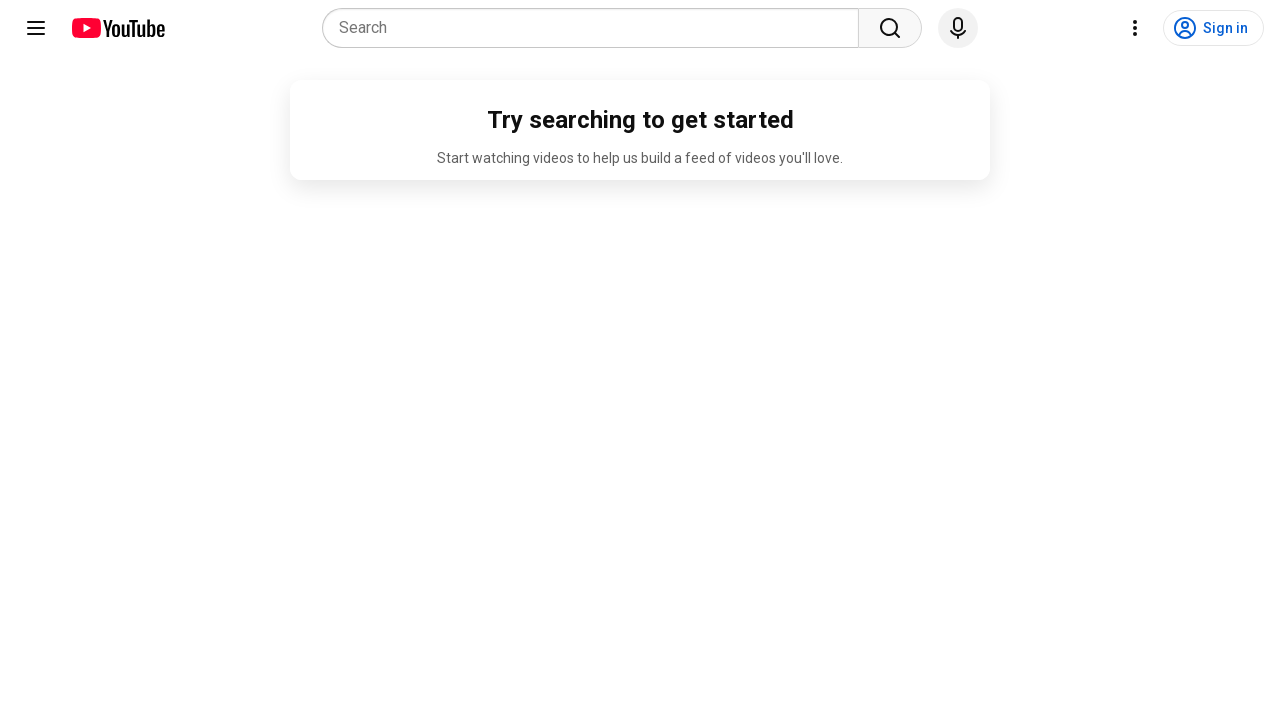

Current URL verified to contain 'youtube.com'
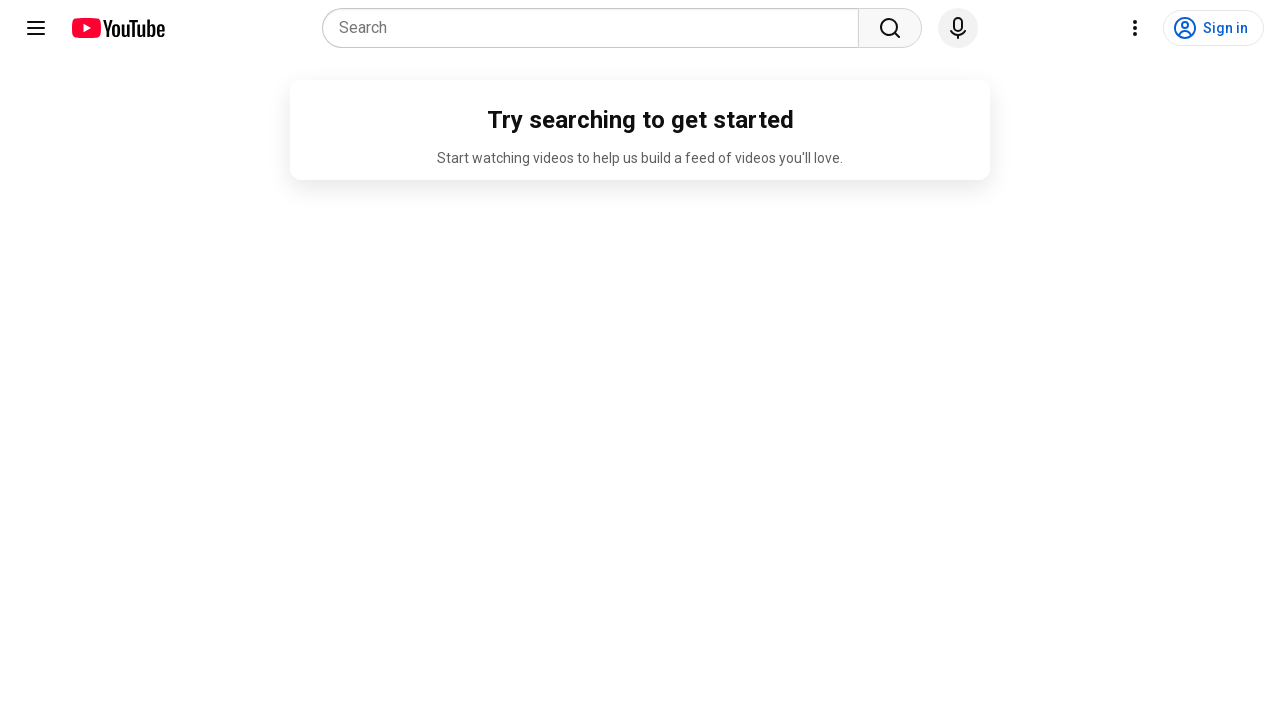

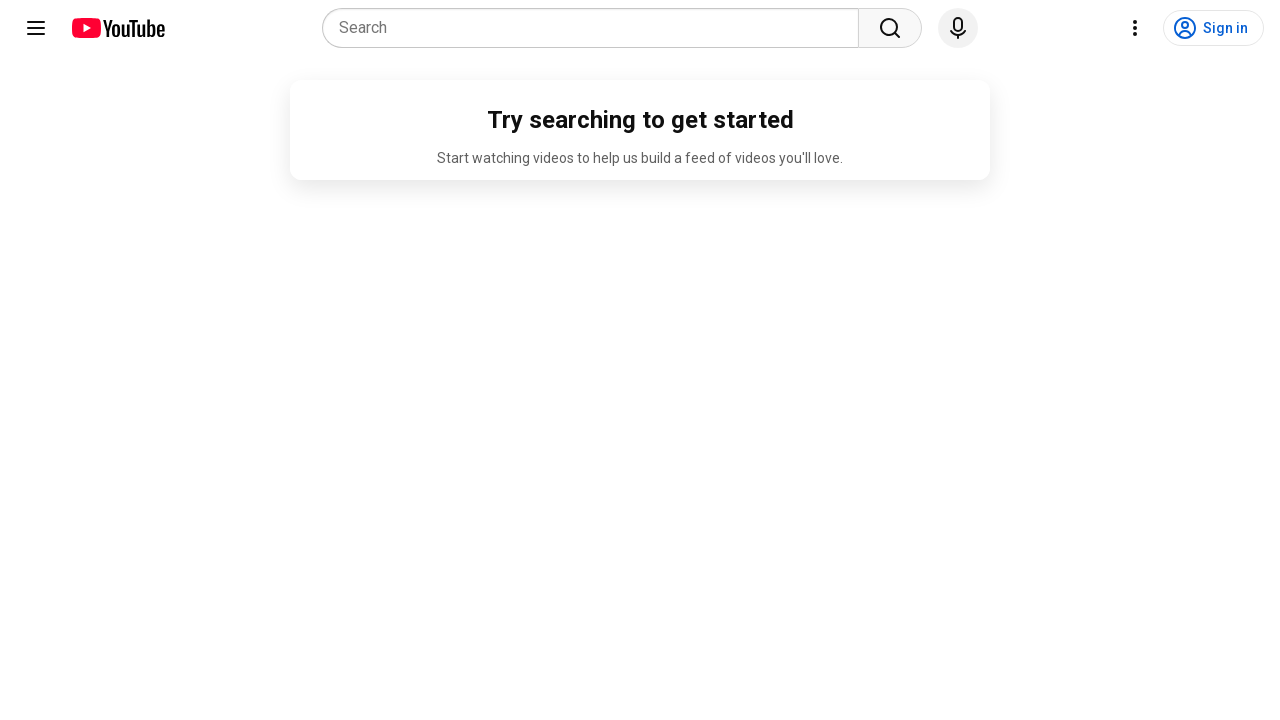